Navigates to the OrangeHRM demo site and verifies the page loads

Starting URL: https://opensource-demo.orangehrmlive.com

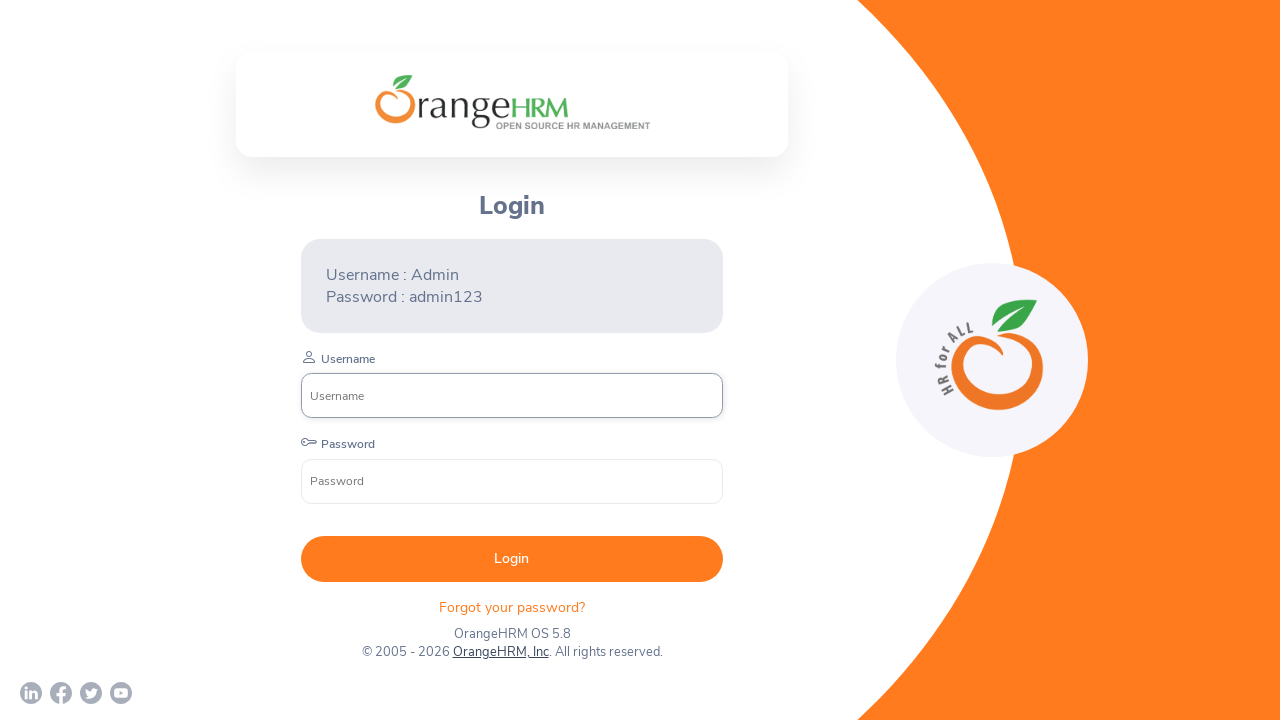

Navigated to OrangeHRM demo site
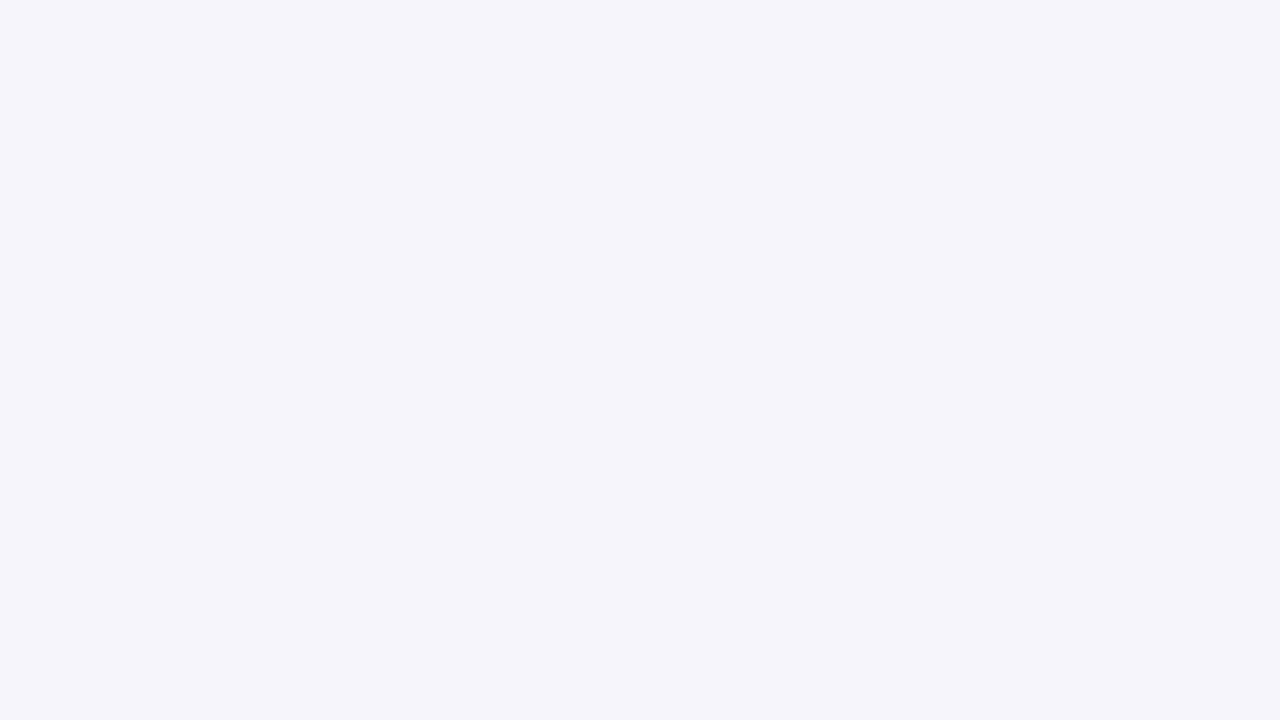

Page DOM content loaded
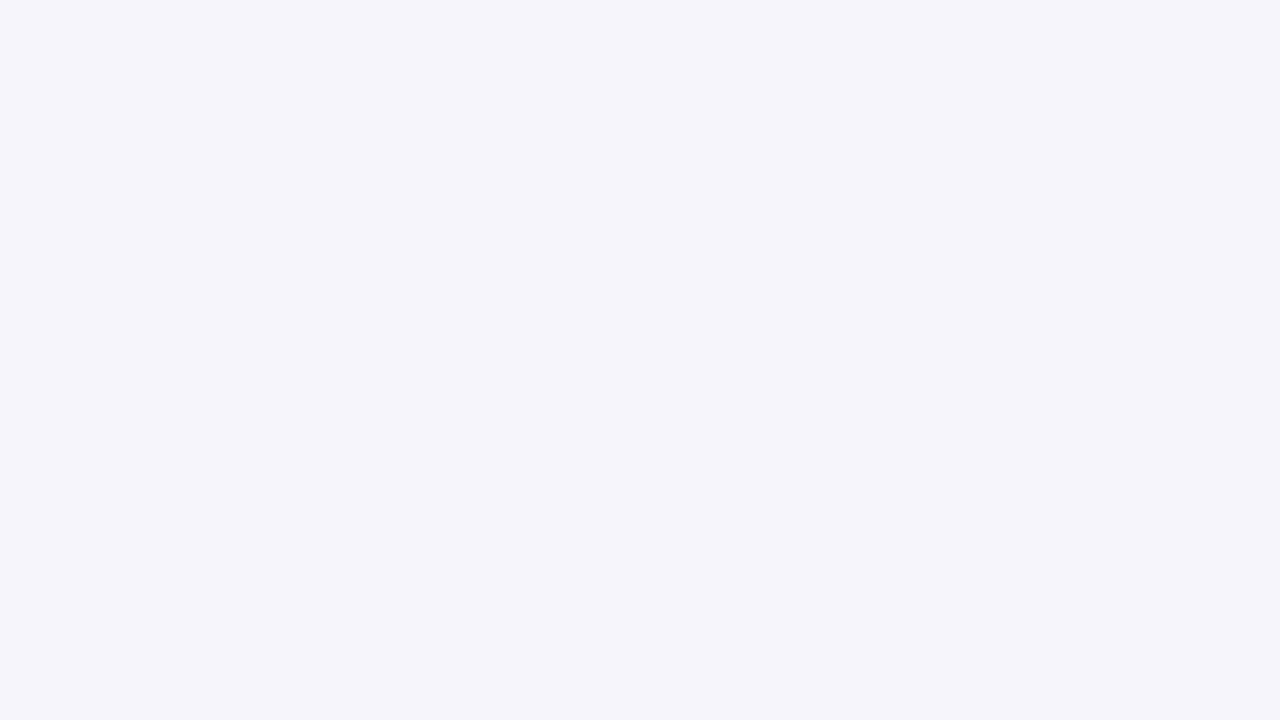

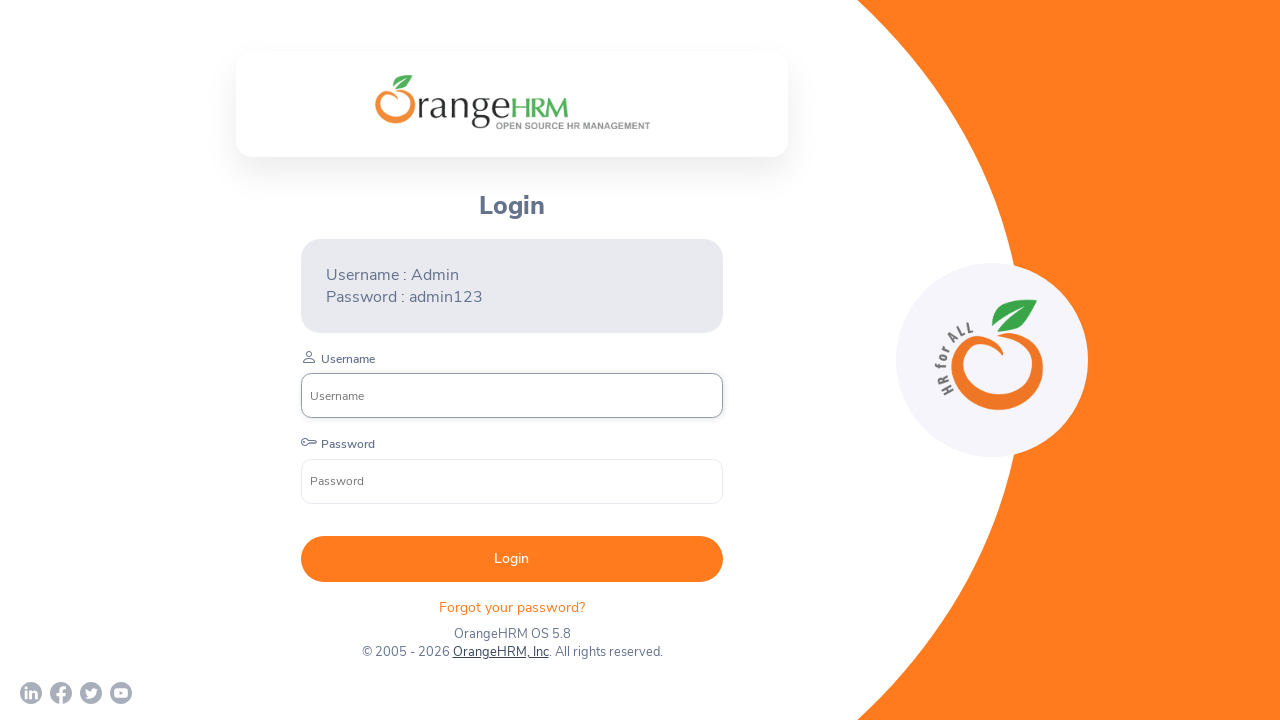